Navigates to FirstCry e-commerce website and clears all browser cookies

Starting URL: http://www.firstcry.com/

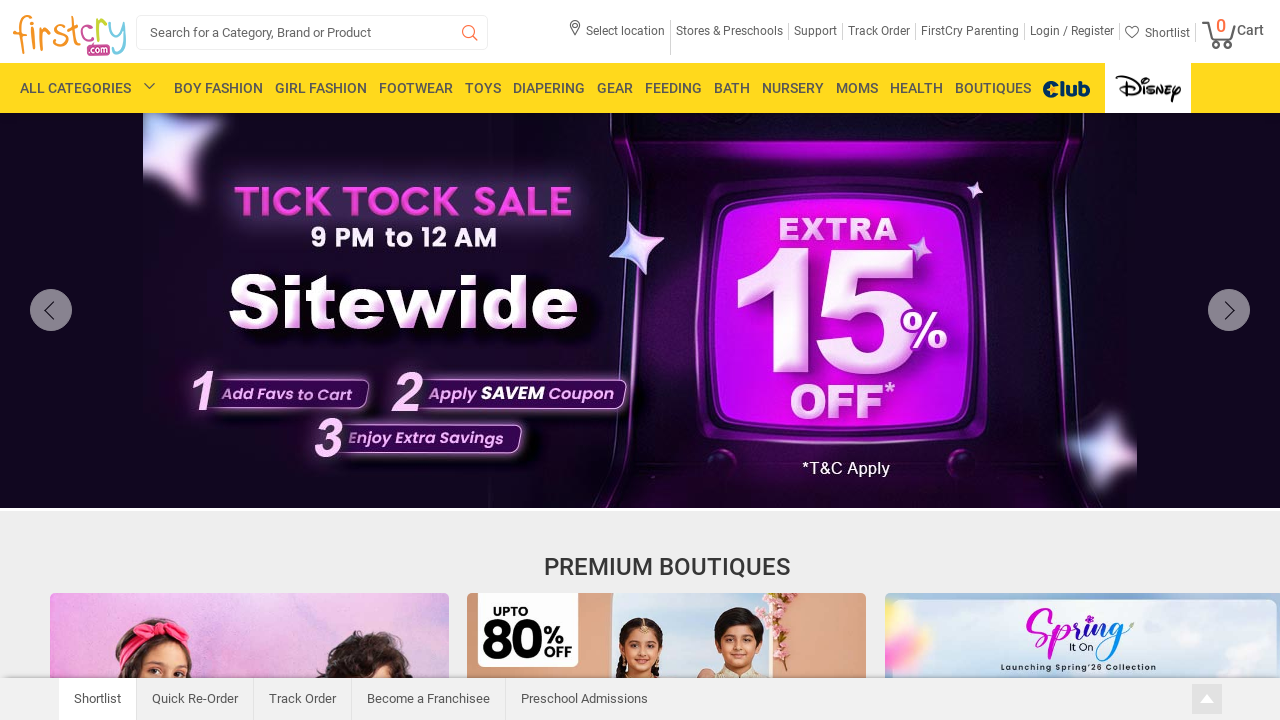

Cleared all browser cookies
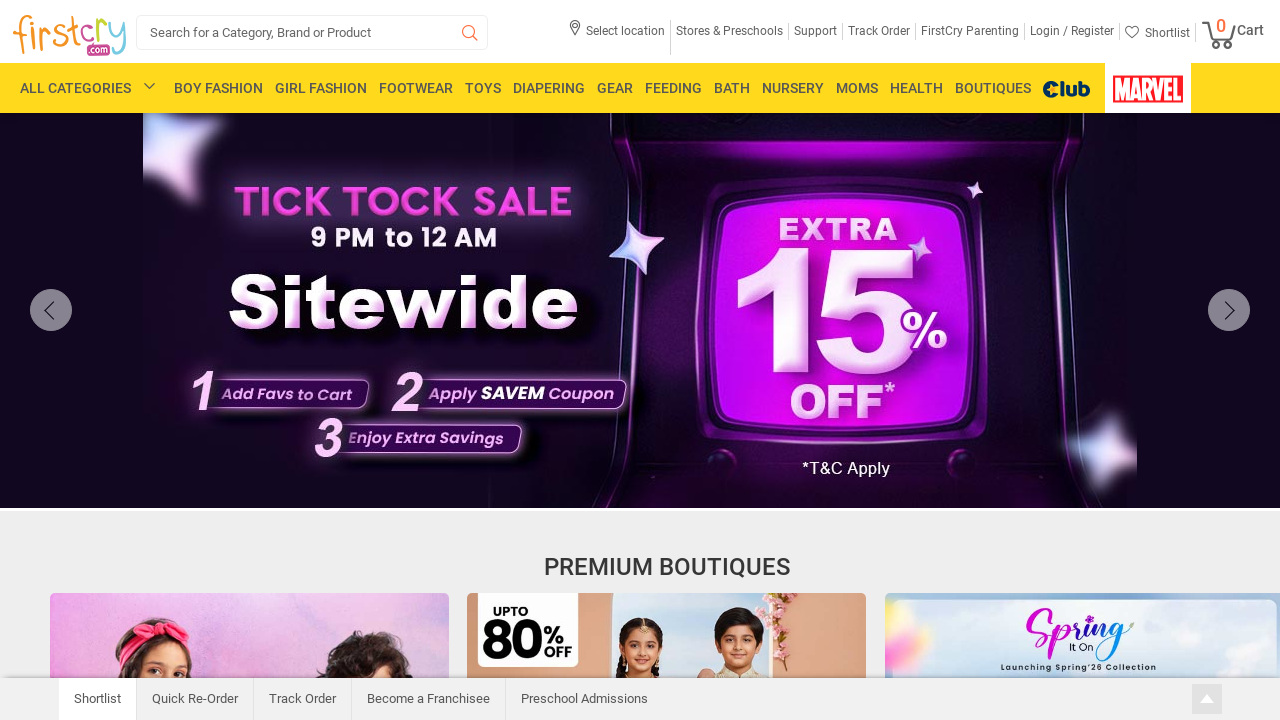

Navigated to FirstCry e-commerce website
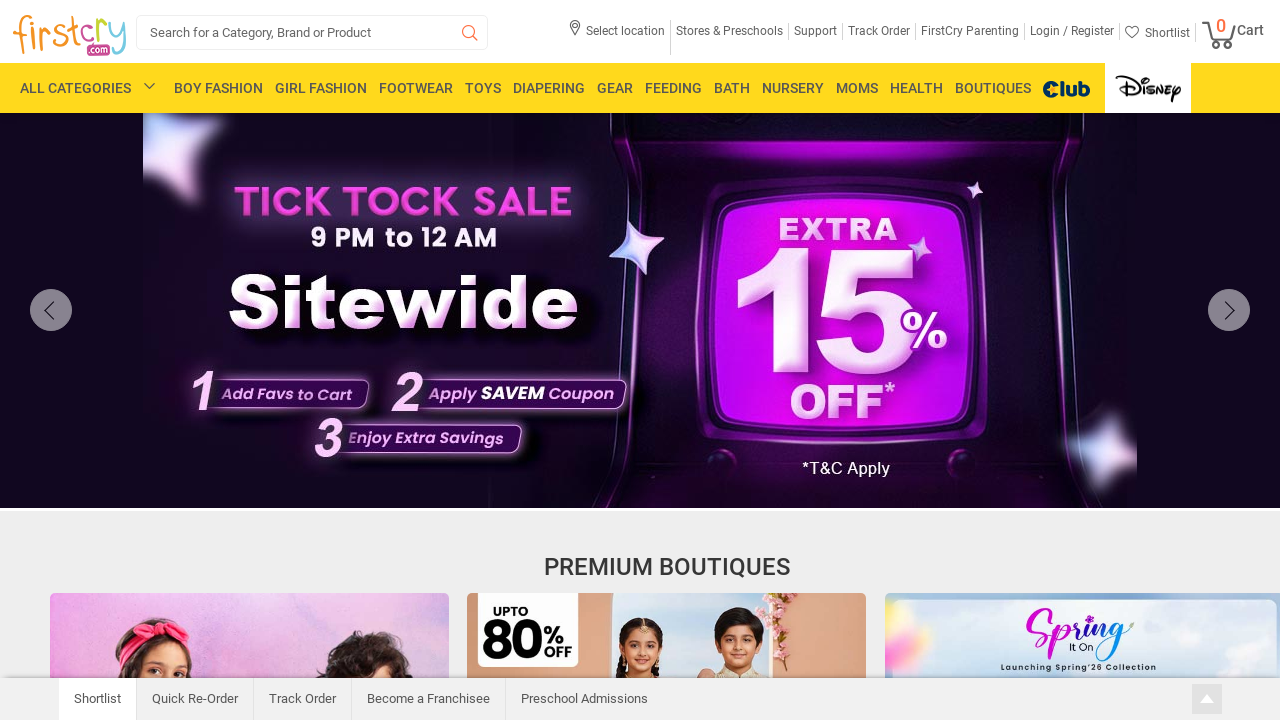

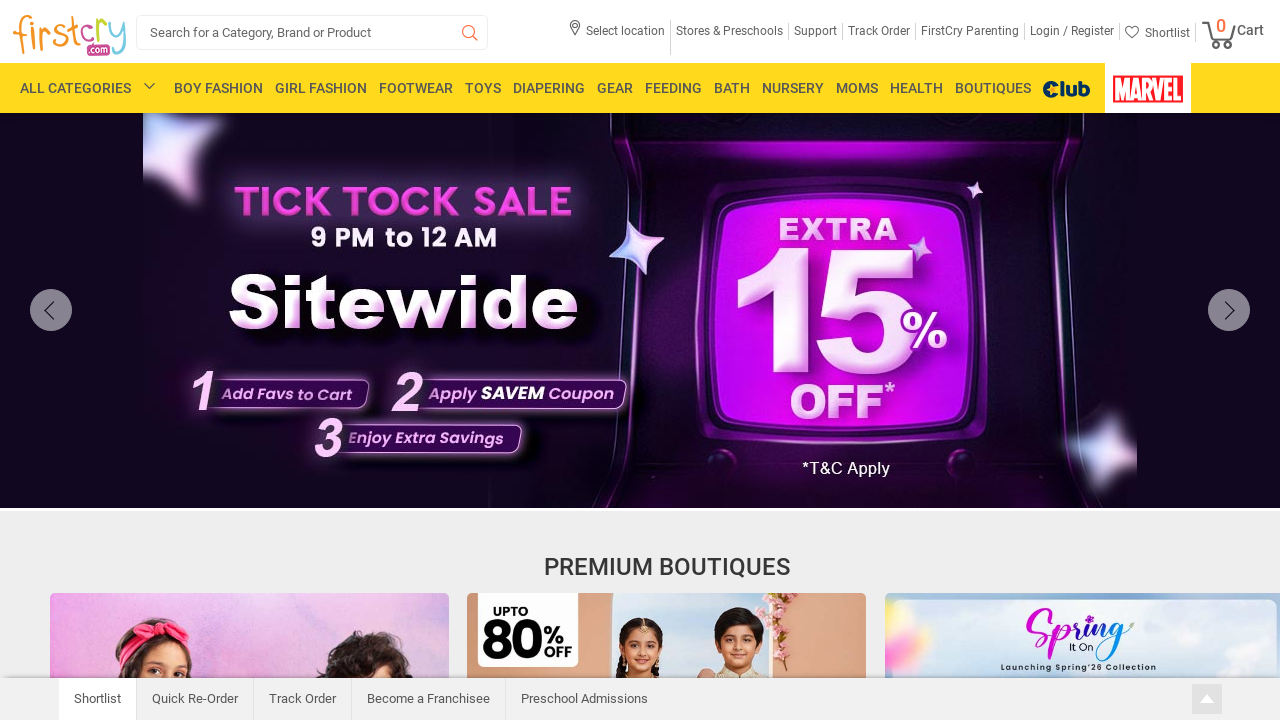